Tests slider functionality by dragging the slider element to a new position and verifying the value changes

Starting URL: https://demoqa.com/slider

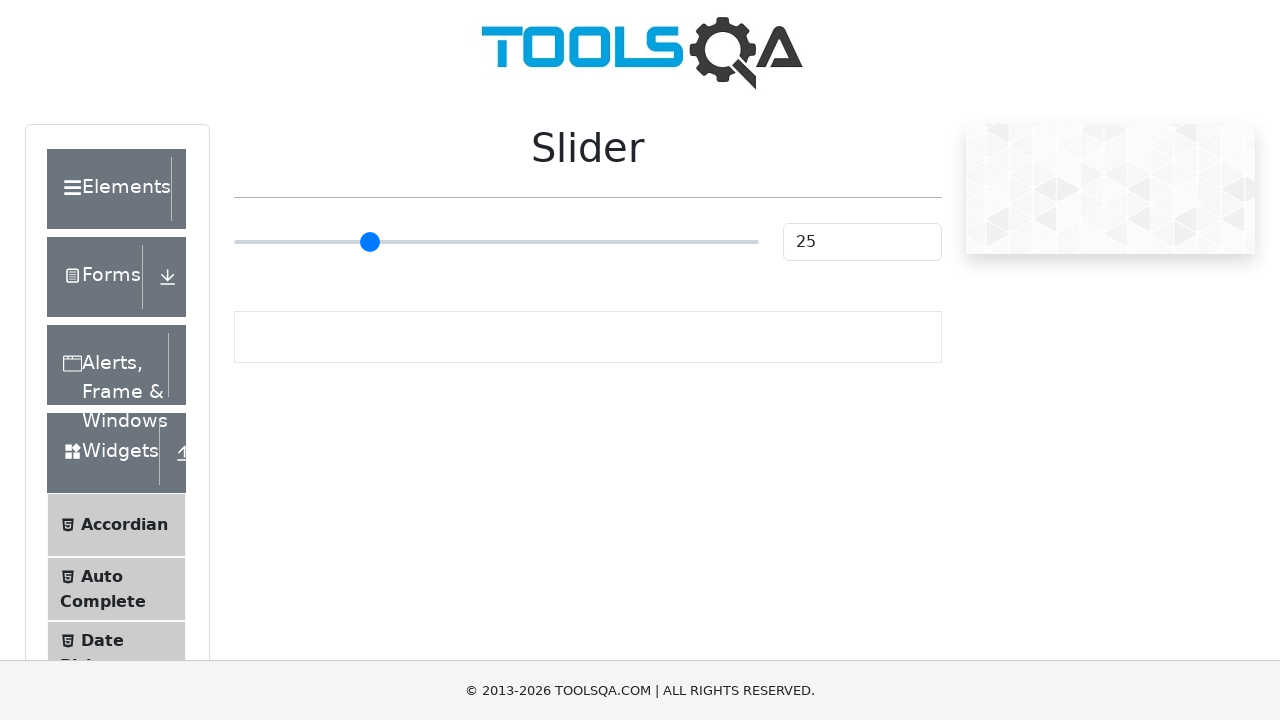

Navigated to slider test page
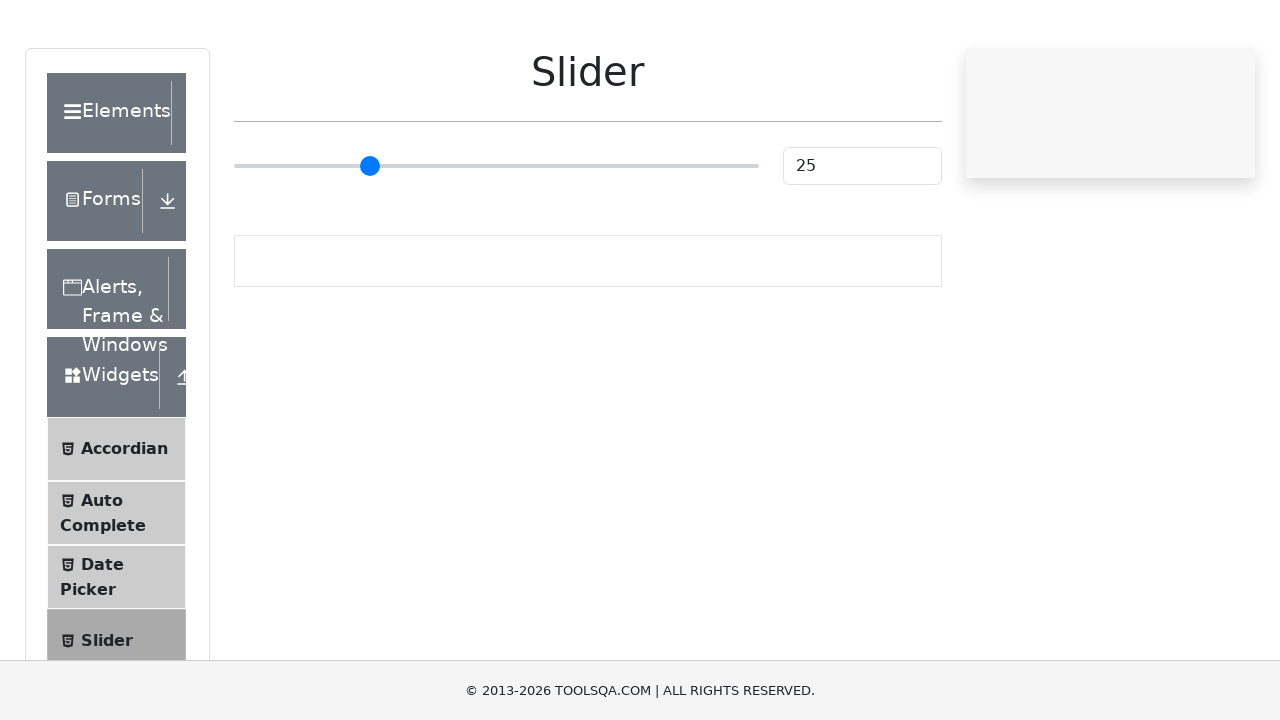

Located slider element
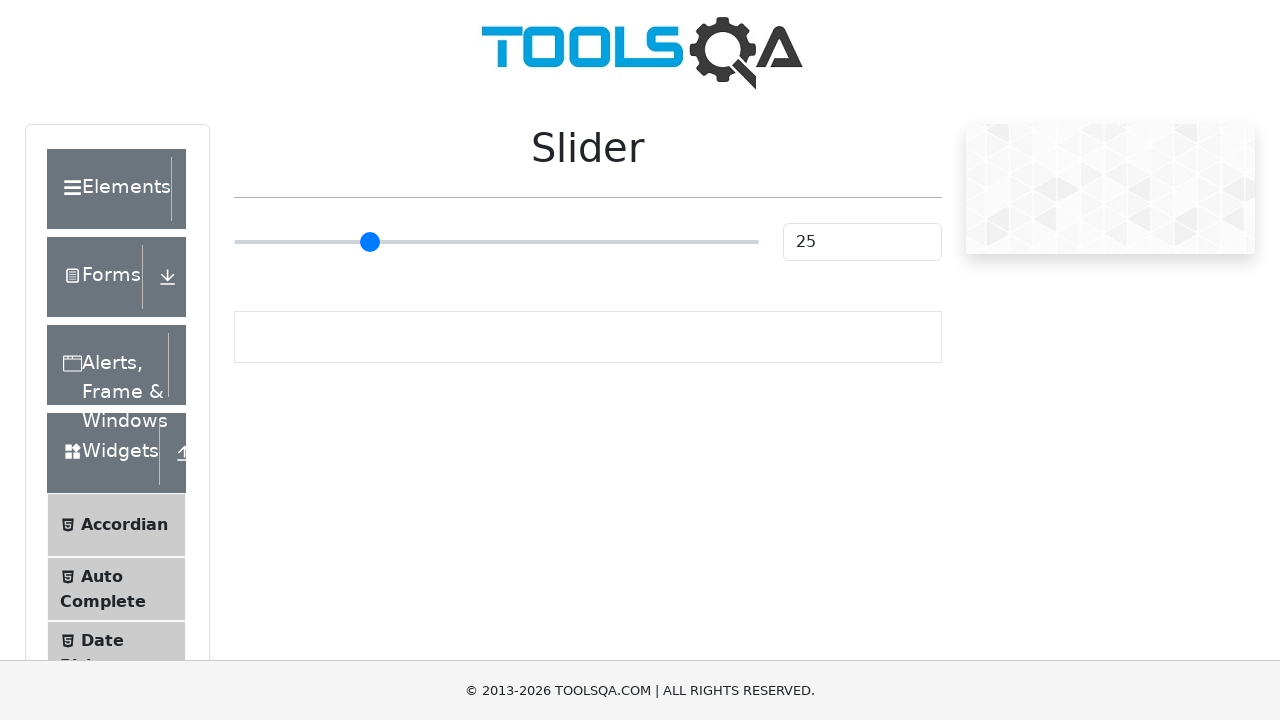

Retrieved slider bounding box
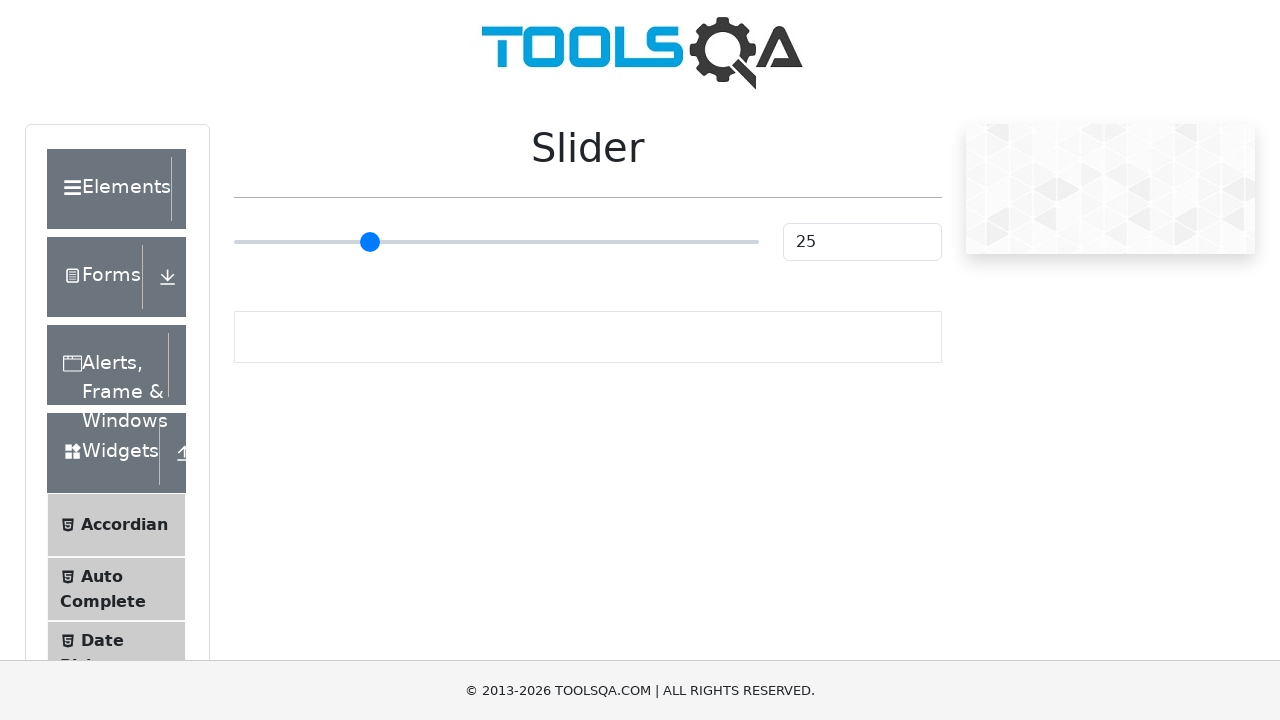

Moved mouse to slider center position at (496, 242)
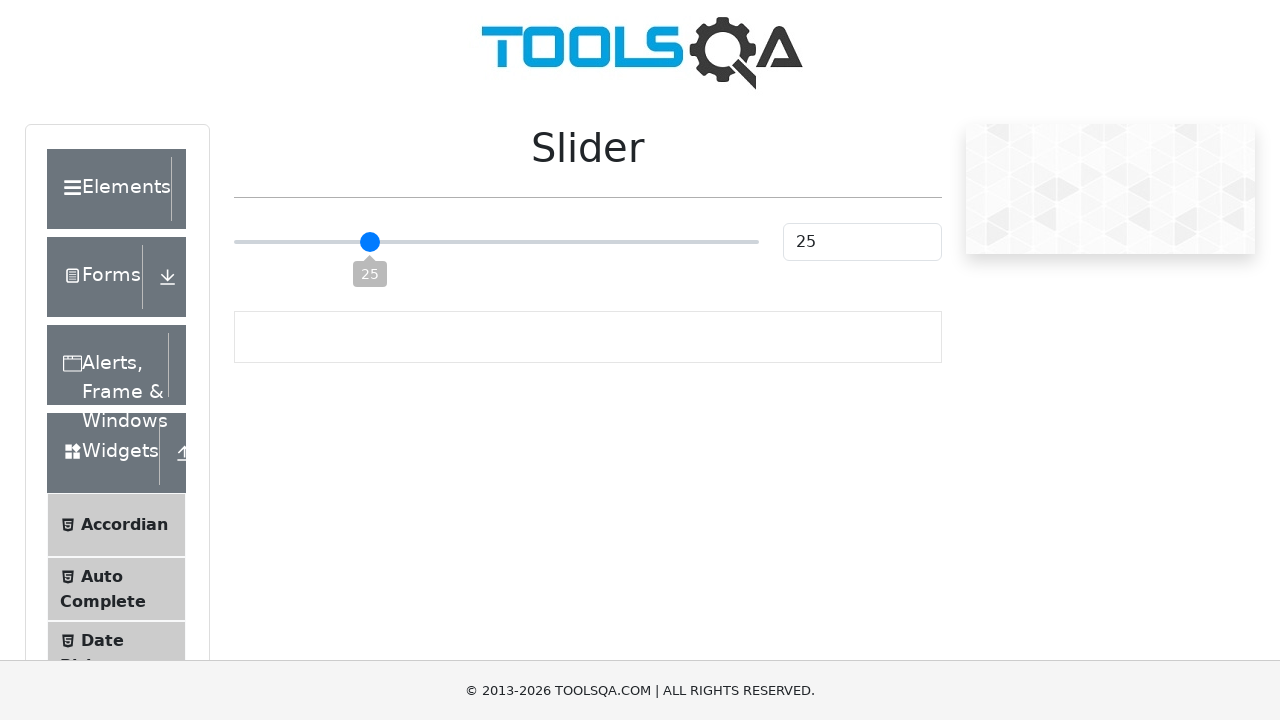

Pressed mouse button down on slider at (496, 242)
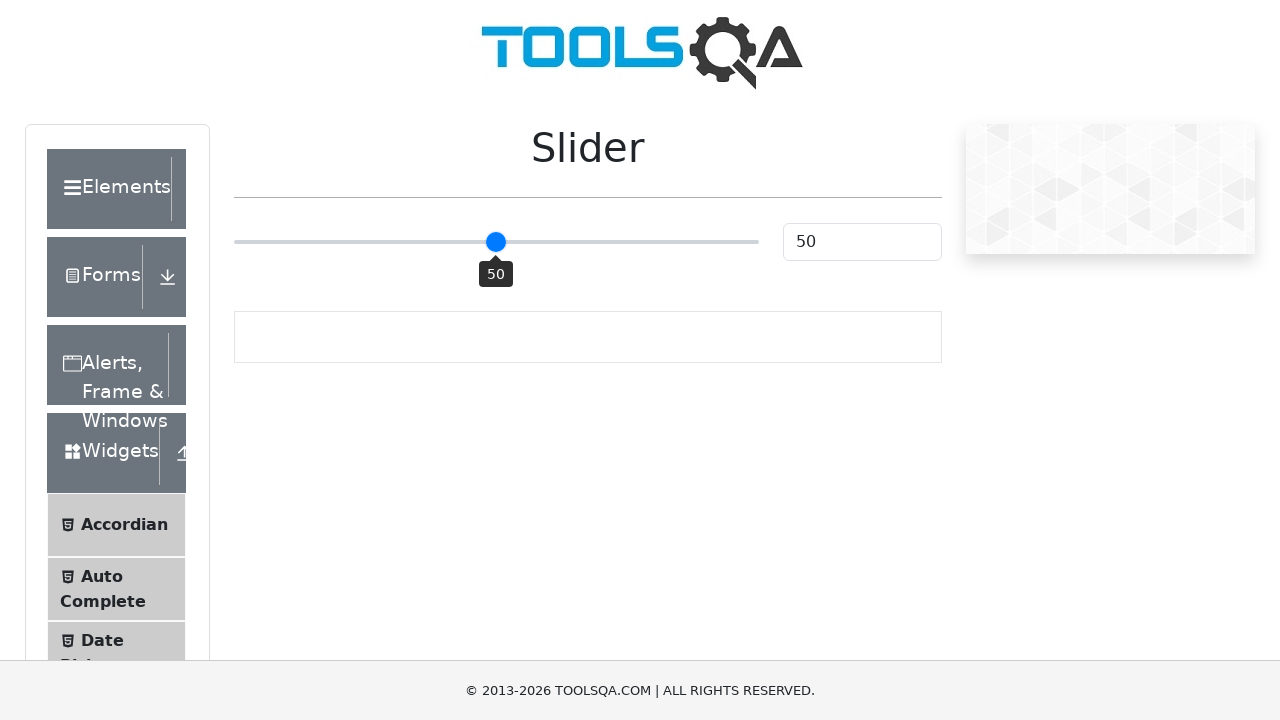

Dragged slider 25 pixels to the right at (521, 242)
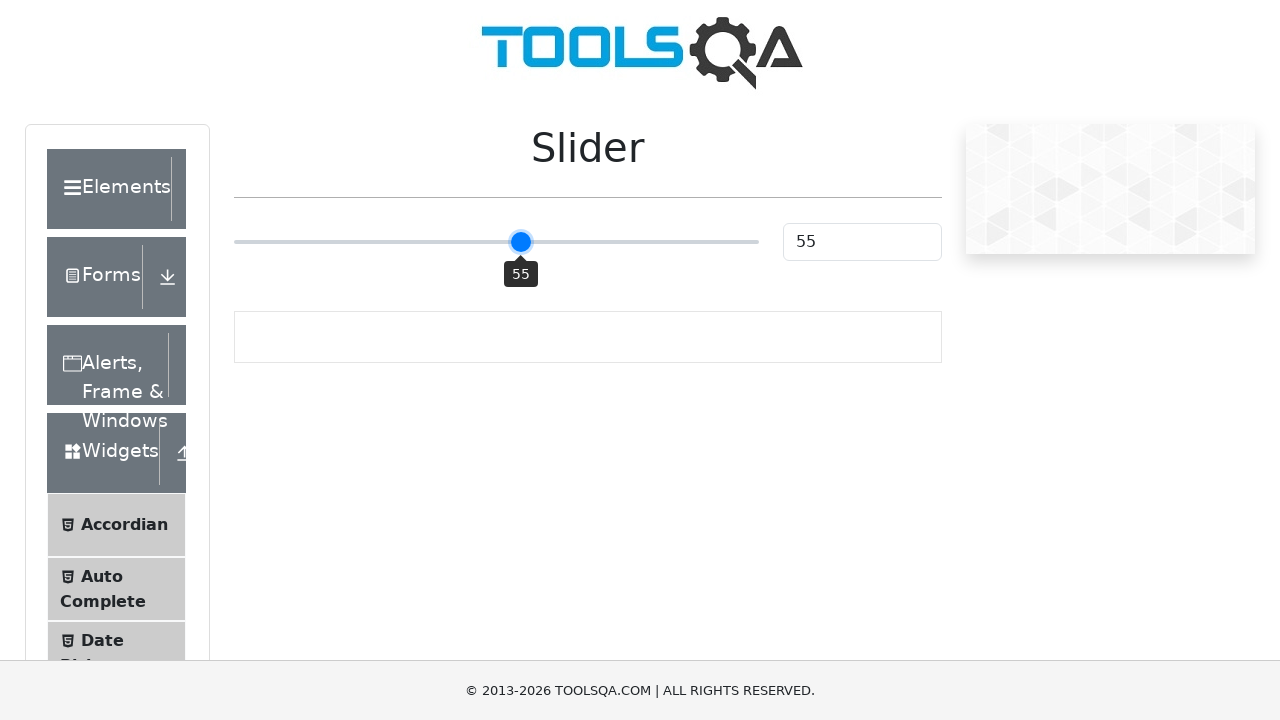

Released mouse button after dragging slider at (521, 242)
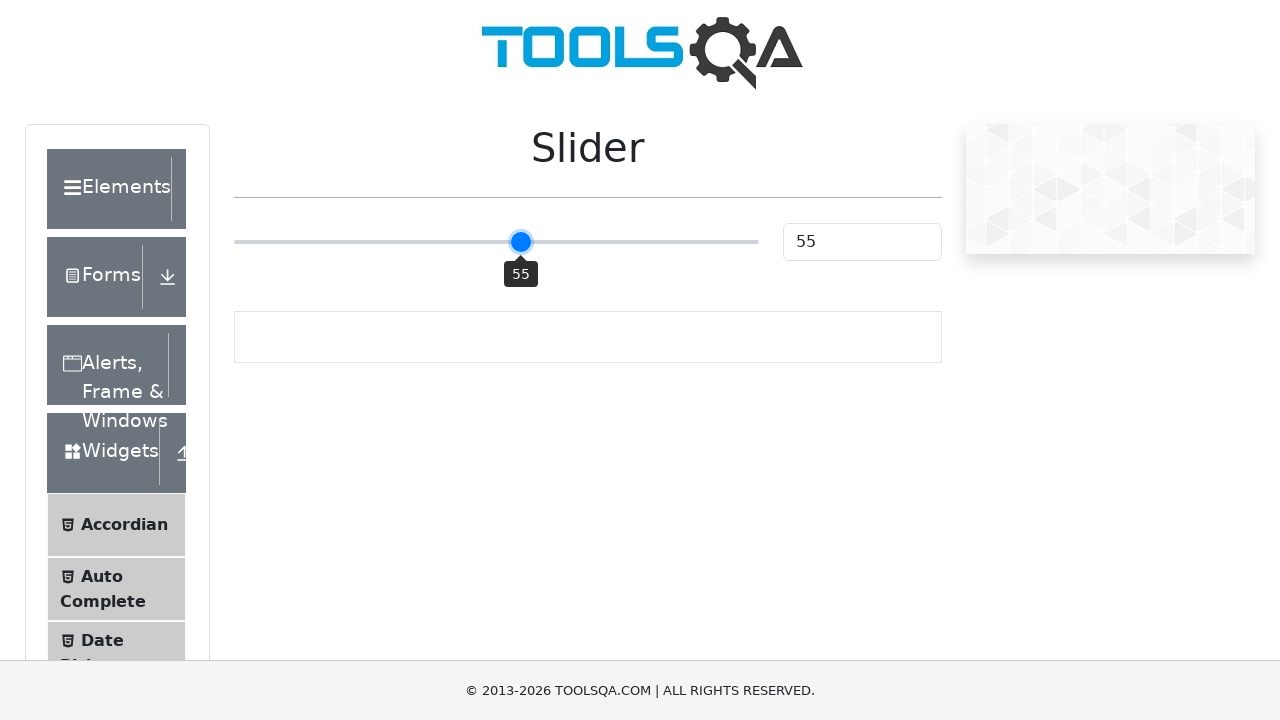

Retrieved slider value: 55
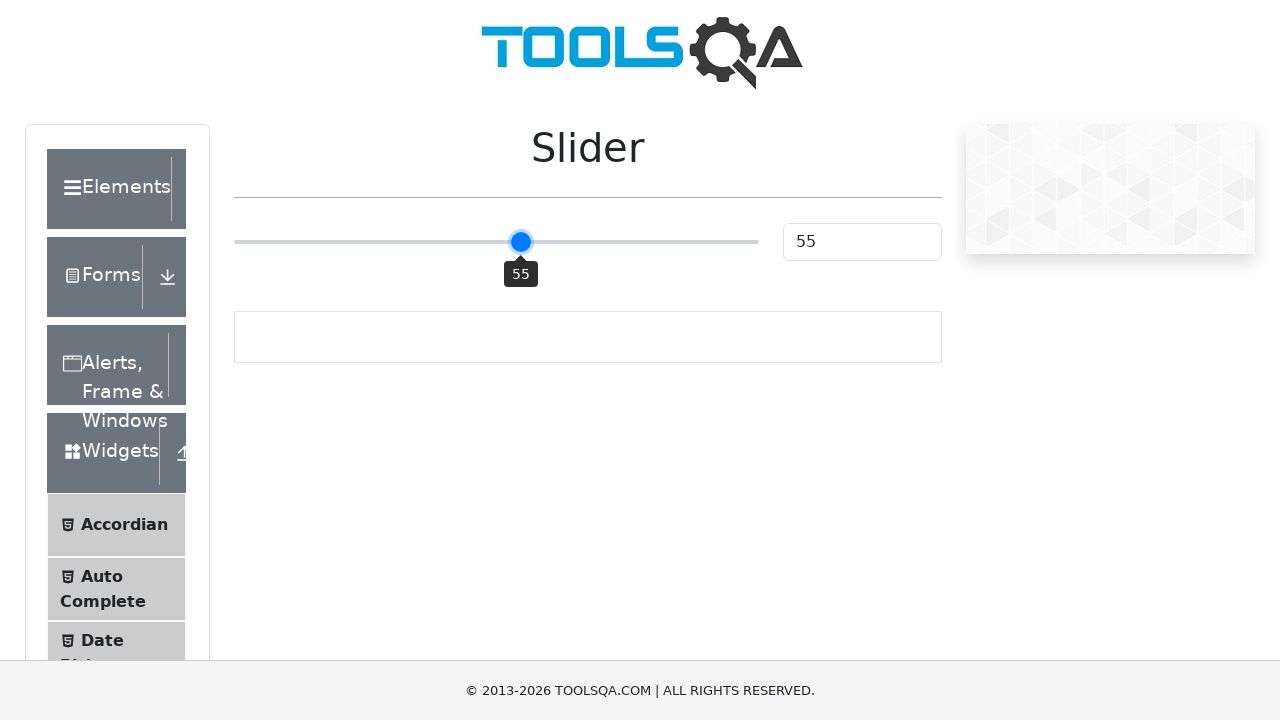

Printed slider value after drag: 55
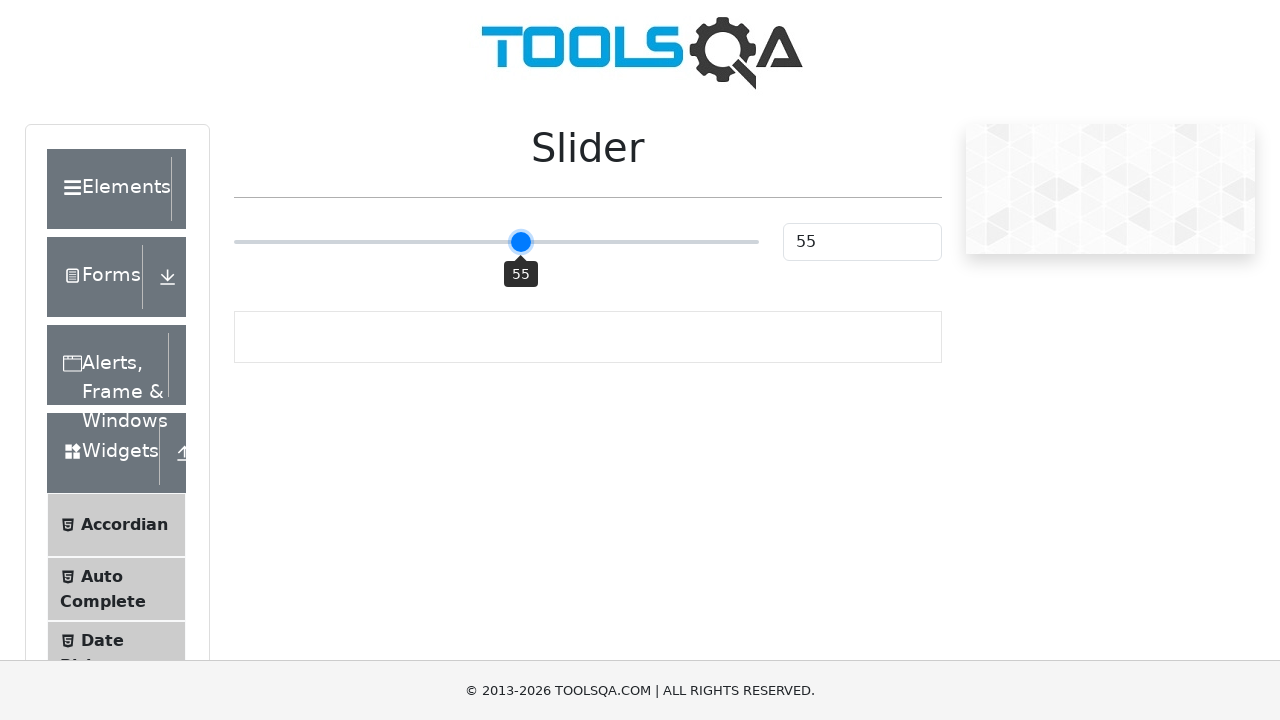

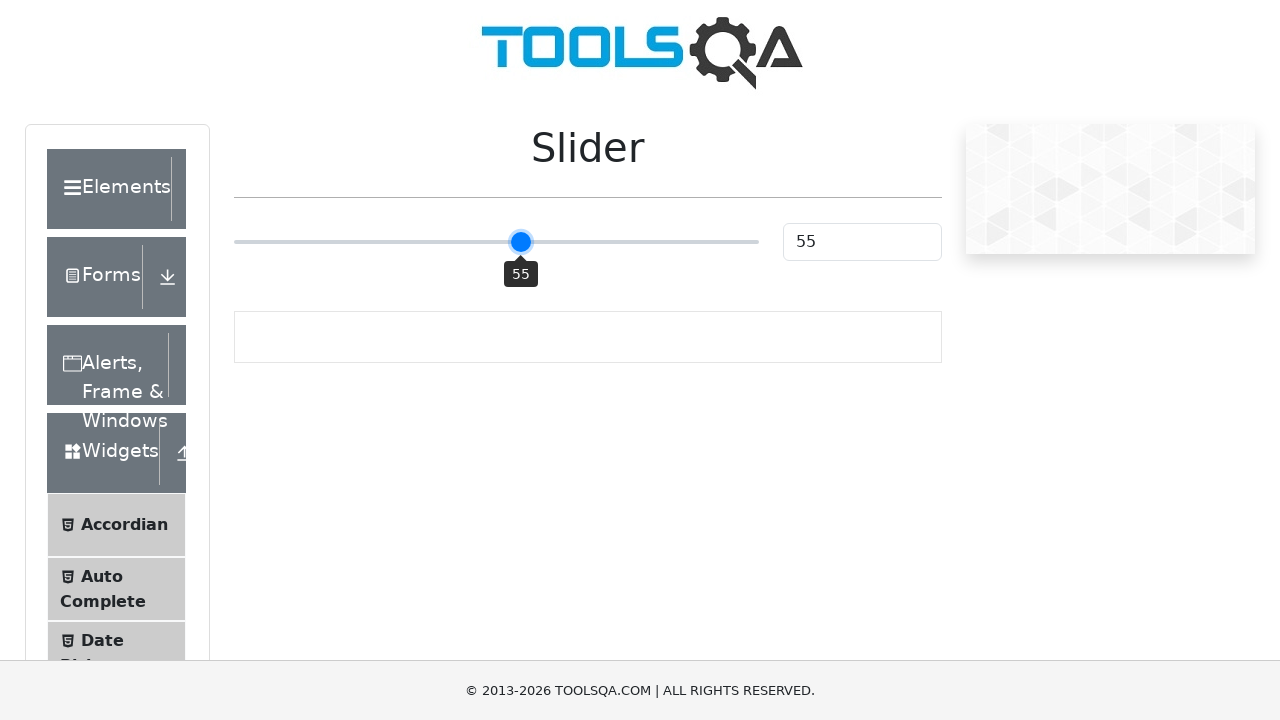